Tests navigation to the Certification services page through the Services menu

Starting URL: https://release.searates.dev/

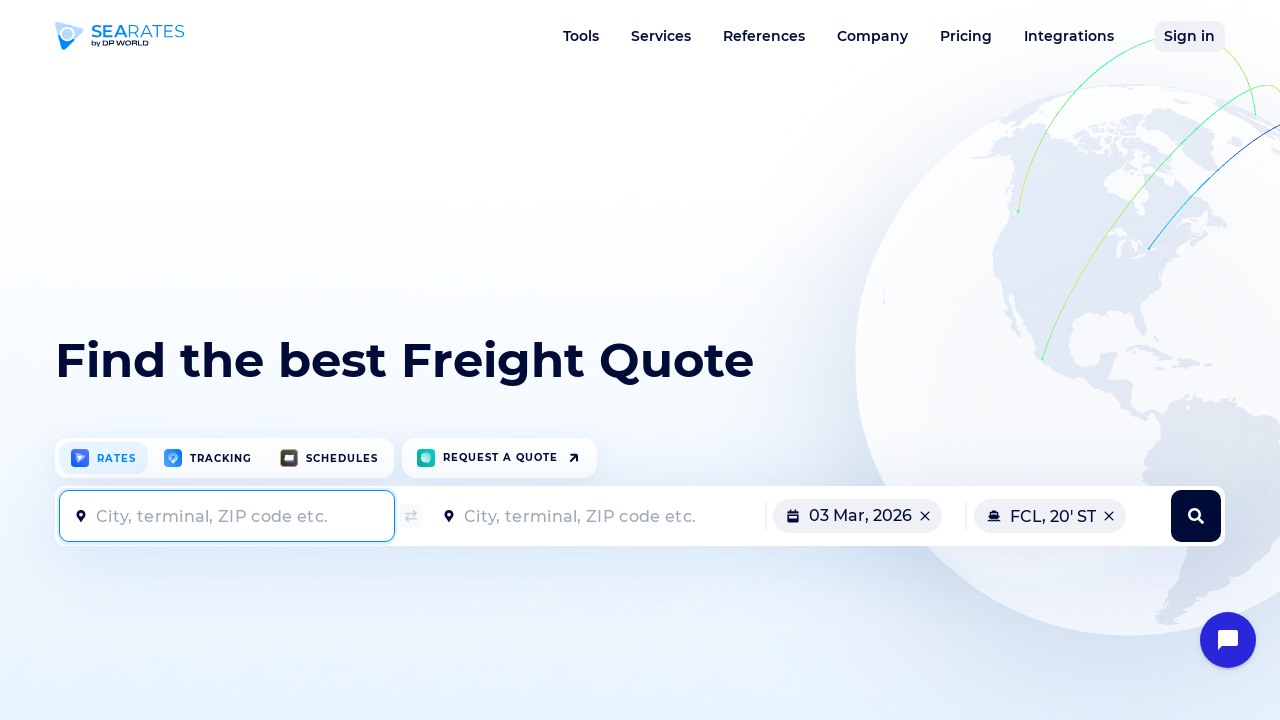

Hovered over Services menu at (661, 36) on a[data-dropdown="services"]
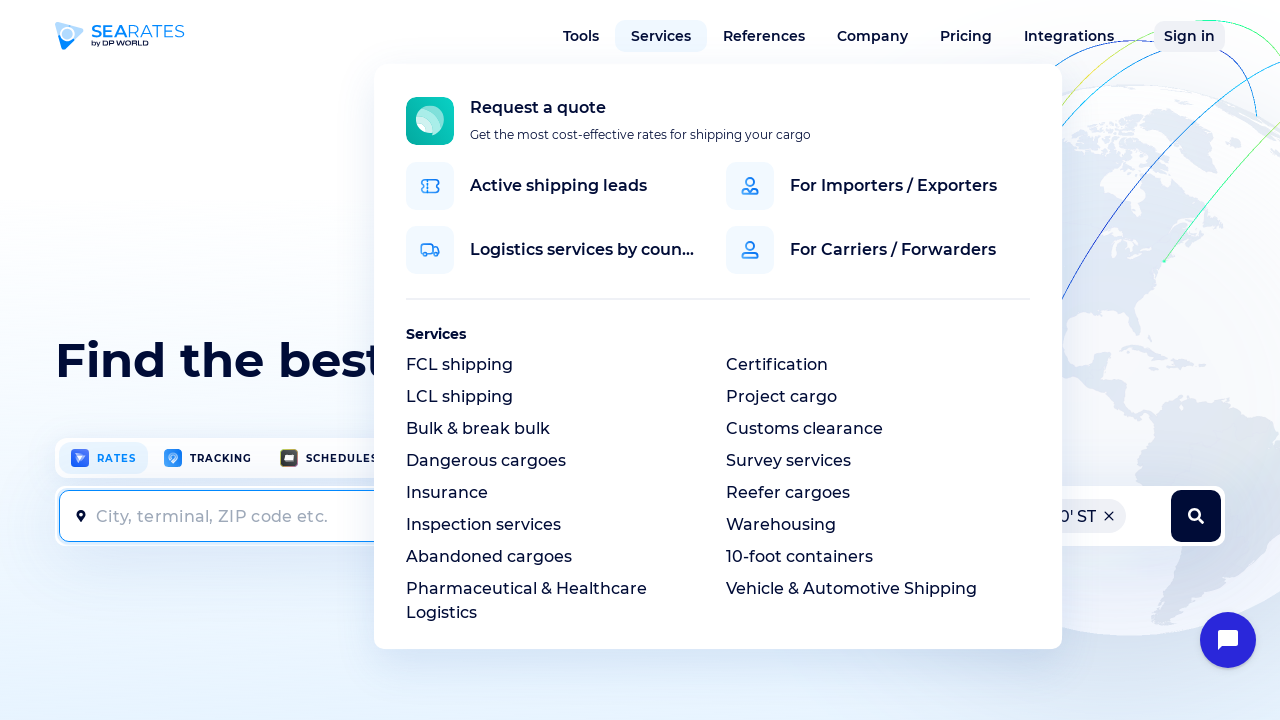

Clicked on Certification option in Services dropdown at (777, 365) on xpath=//div[@class="dropMenu__content drop-services__content js-drop-content"]//
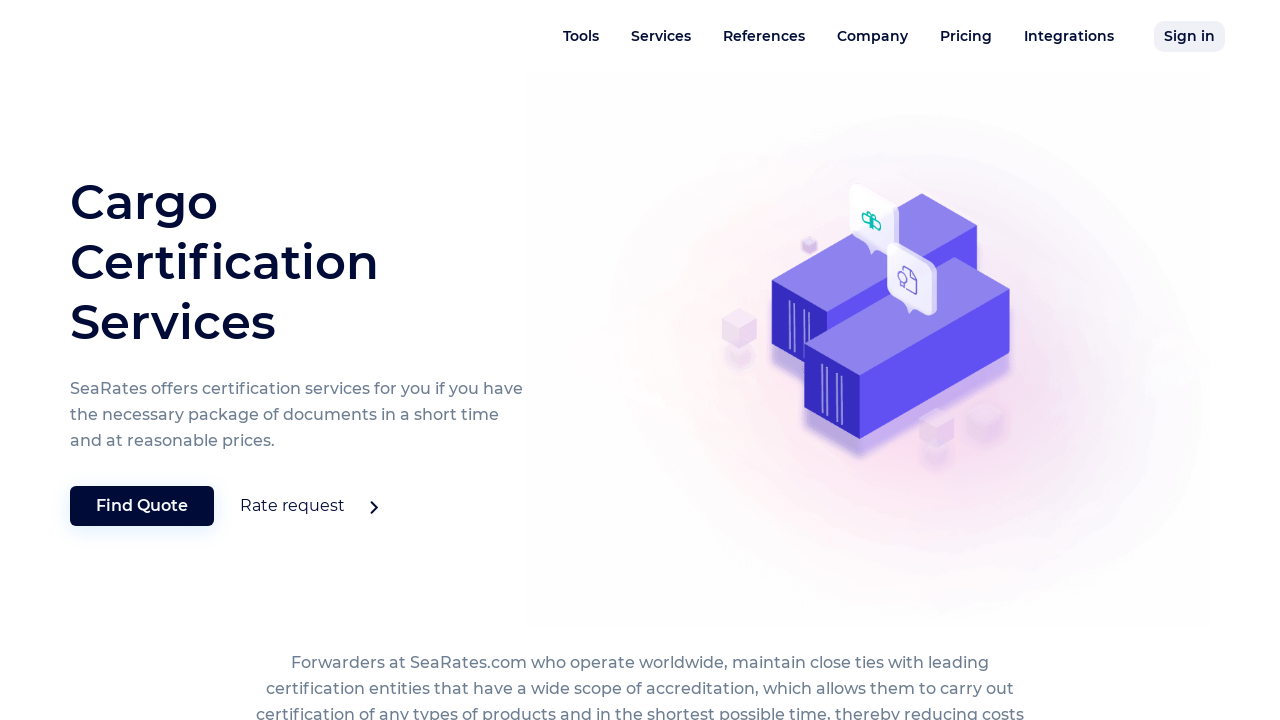

Certification services page loaded successfully
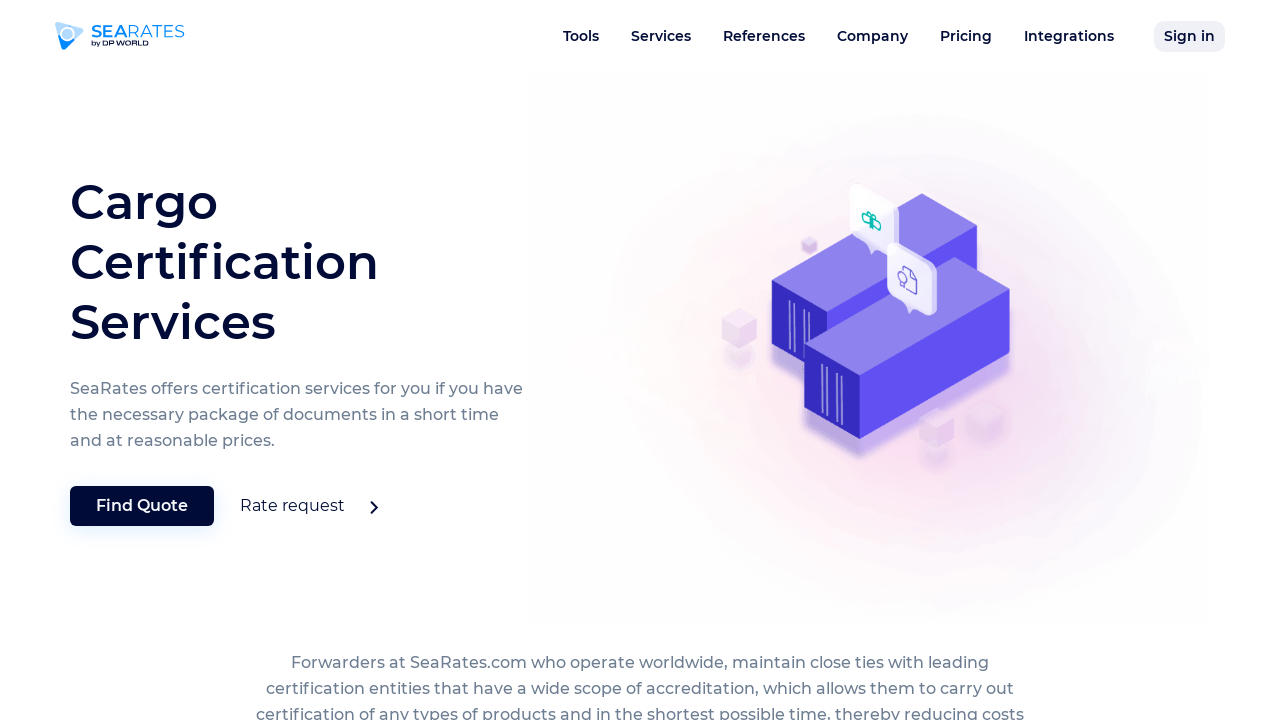

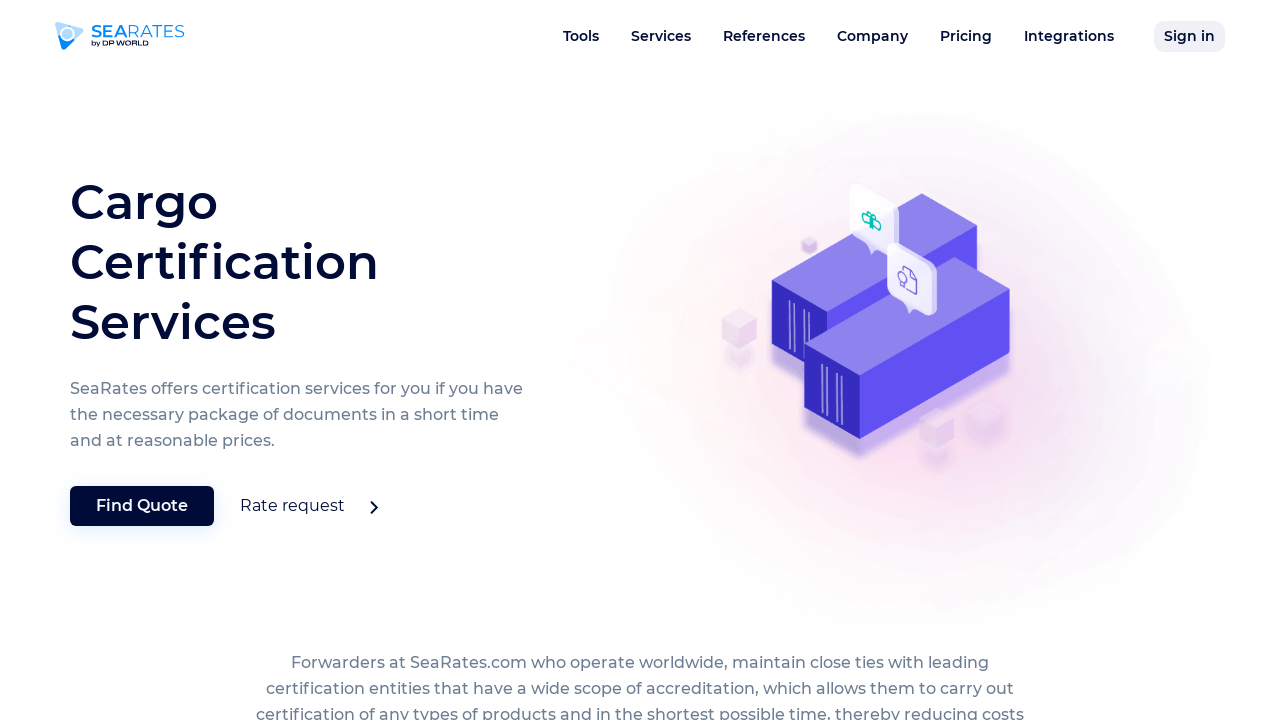